Tests dynamic loading by navigating to Example 1, clicking the start button, and waiting for the "Hello World!" text to become visible

Starting URL: http://the-internet.herokuapp.com/dynamic_loading

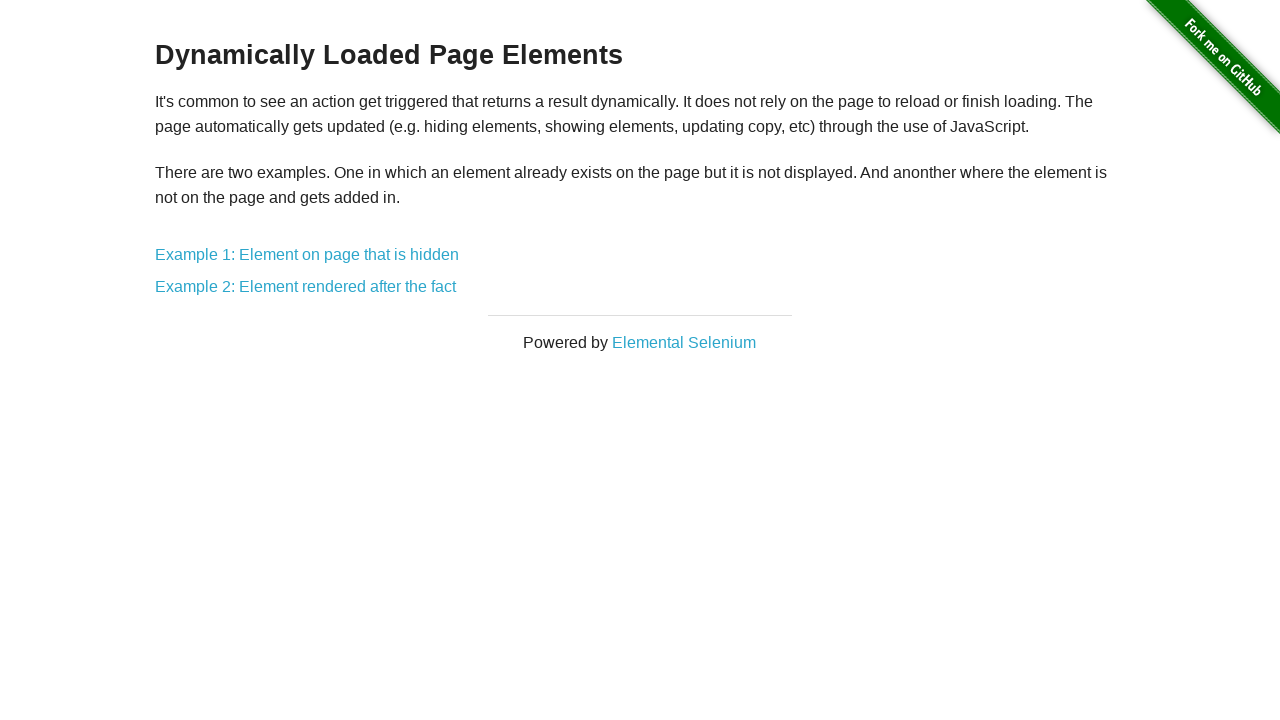

Clicked on Example 1 link at (307, 255) on text=Example 1:
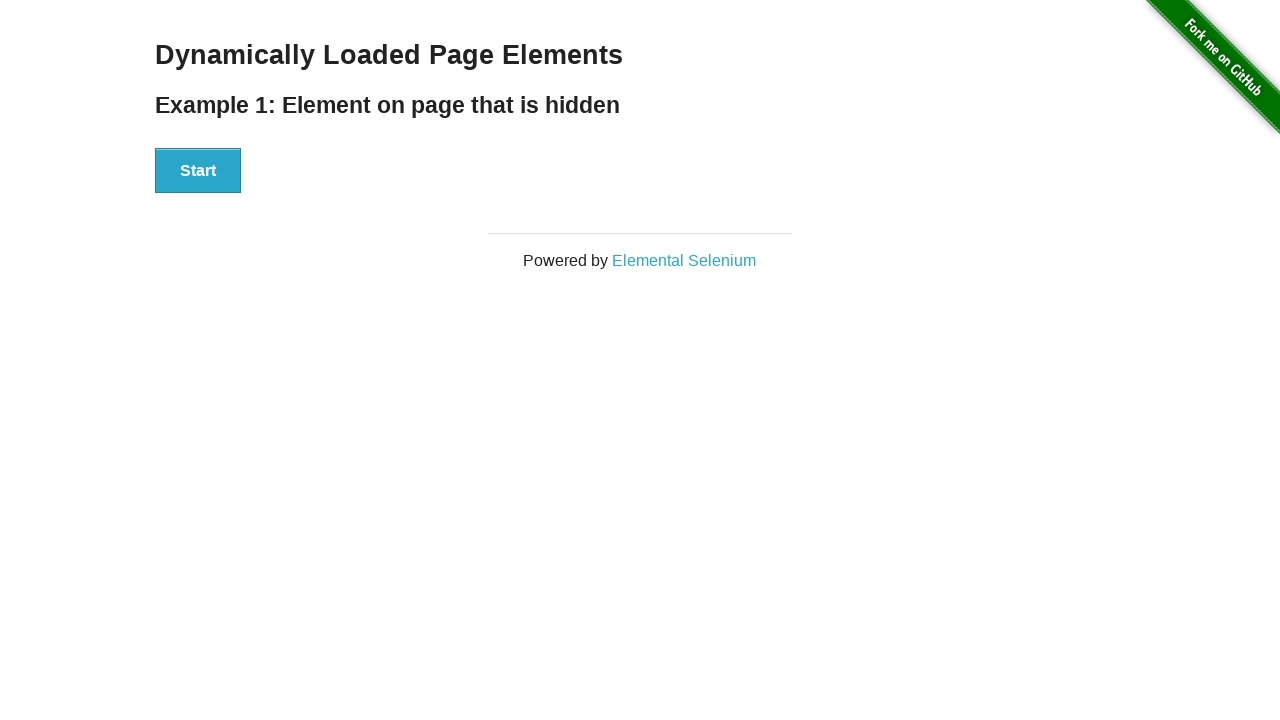

Clicked the Start button at (198, 171) on div#start button
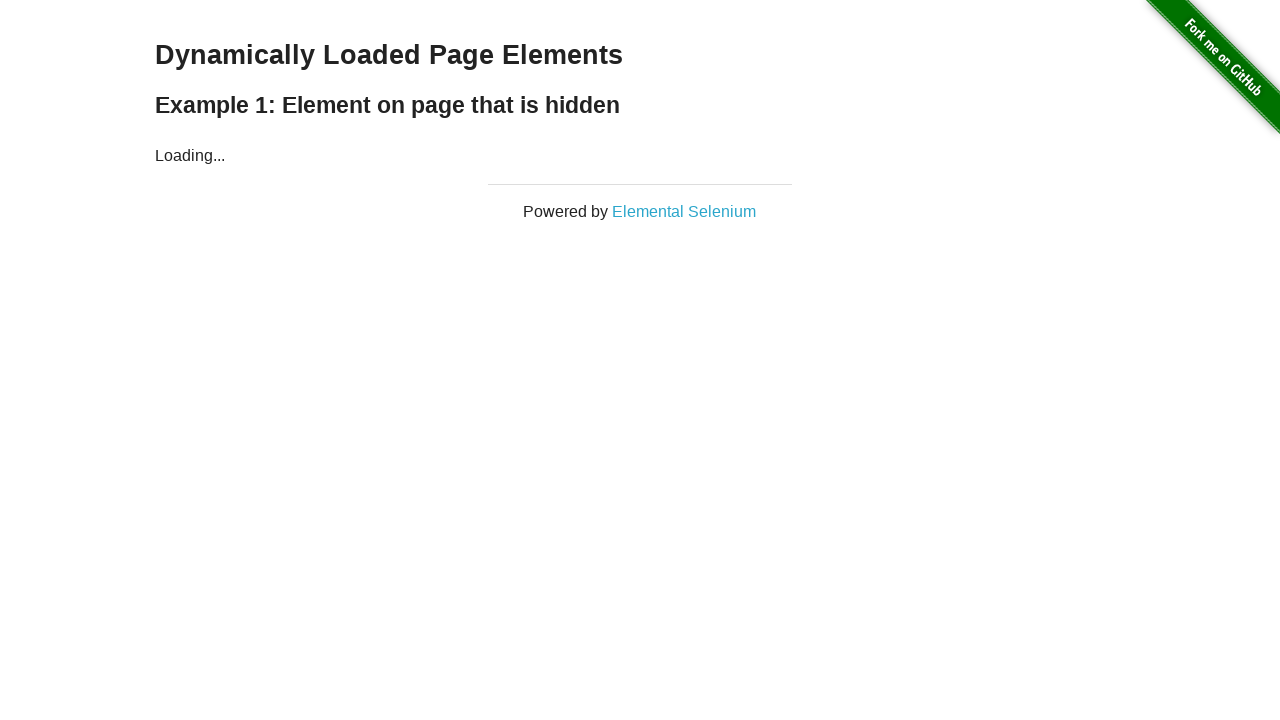

Waited for 'Hello World!' text to become visible
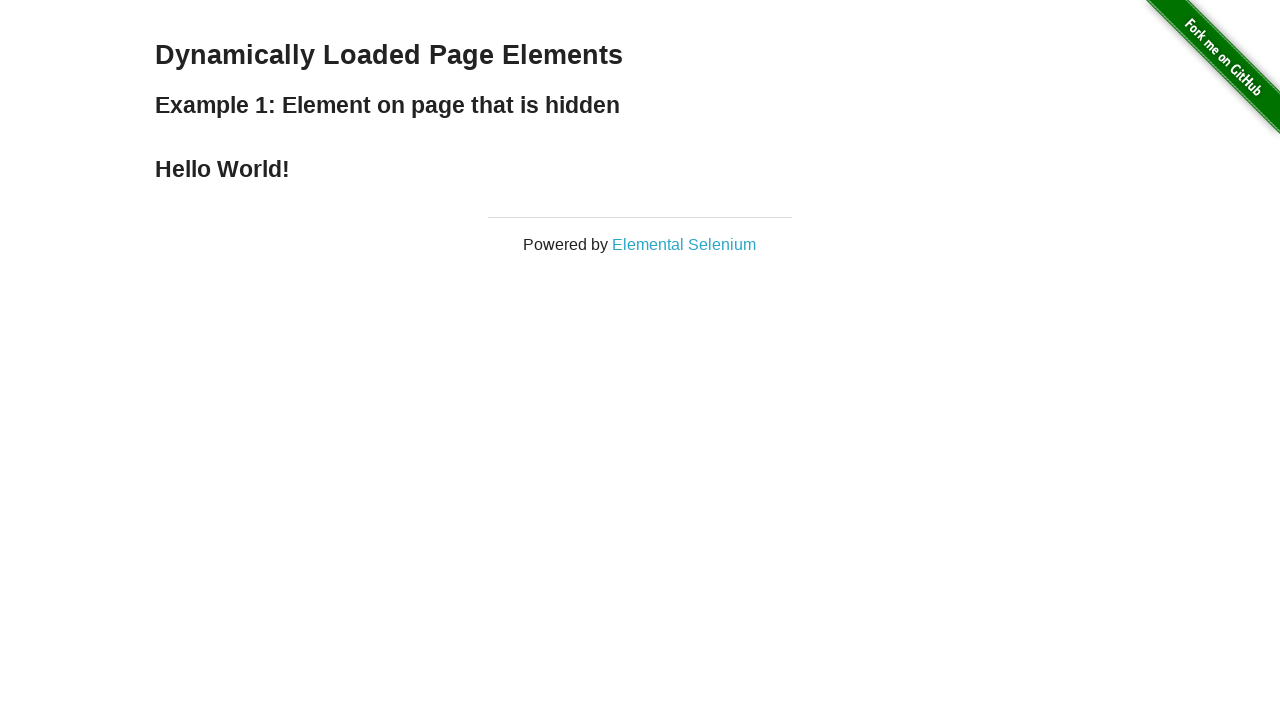

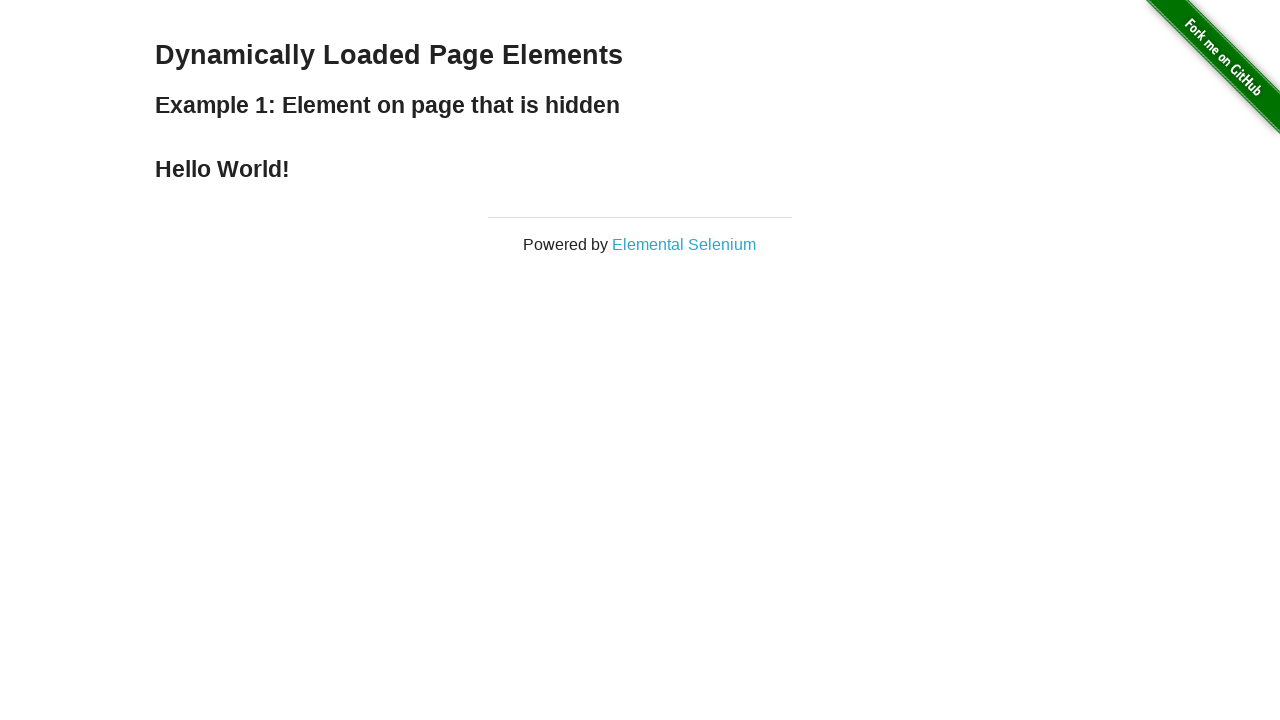